Solves a math puzzle by reading a value from the page, calculating the result using a logarithmic formula, filling in the answer, checking required checkboxes, and submitting the form.

Starting URL: http://suninjuly.github.io/math.html

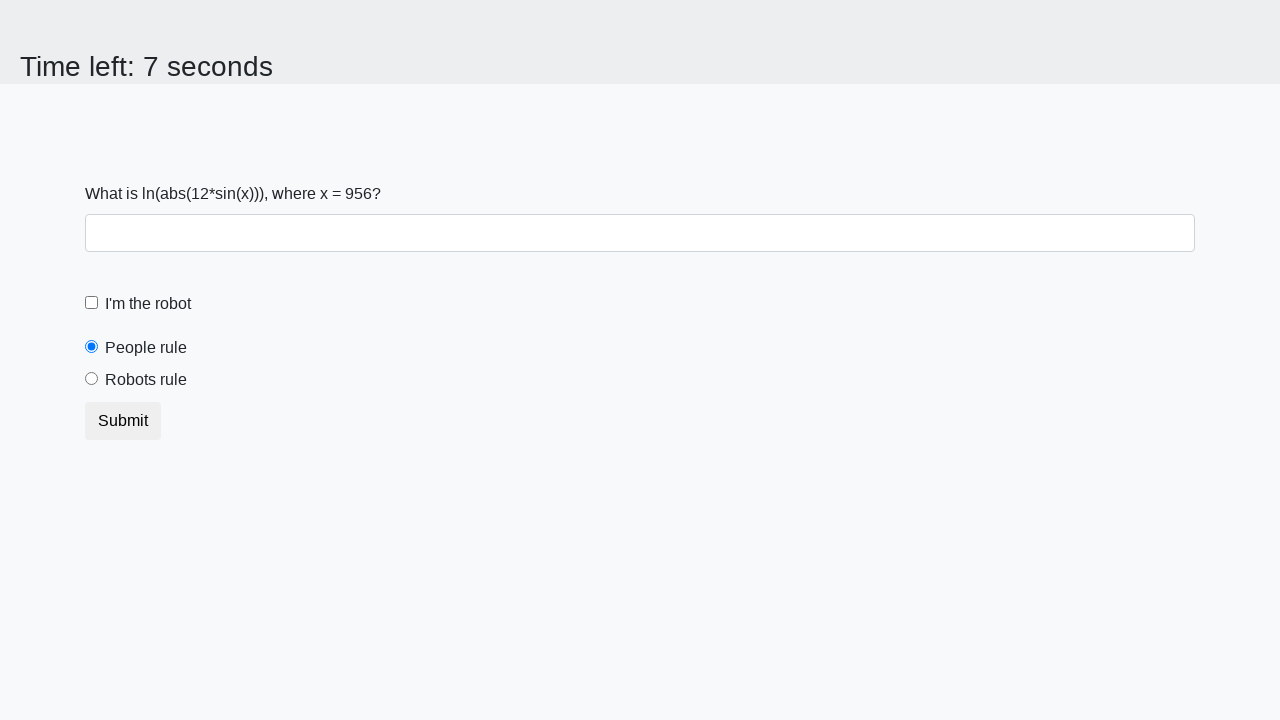

Located and read the x value from the page
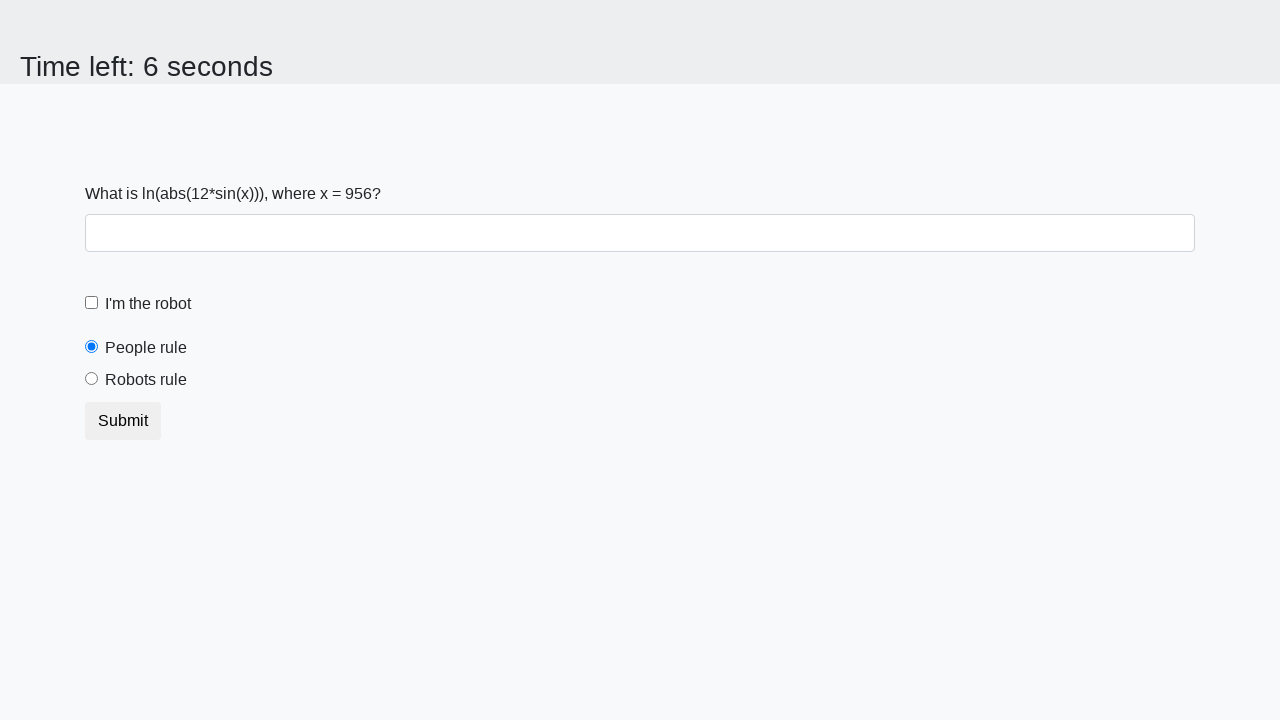

Calculated the logarithmic formula result: log(abs(12*sin(x)))
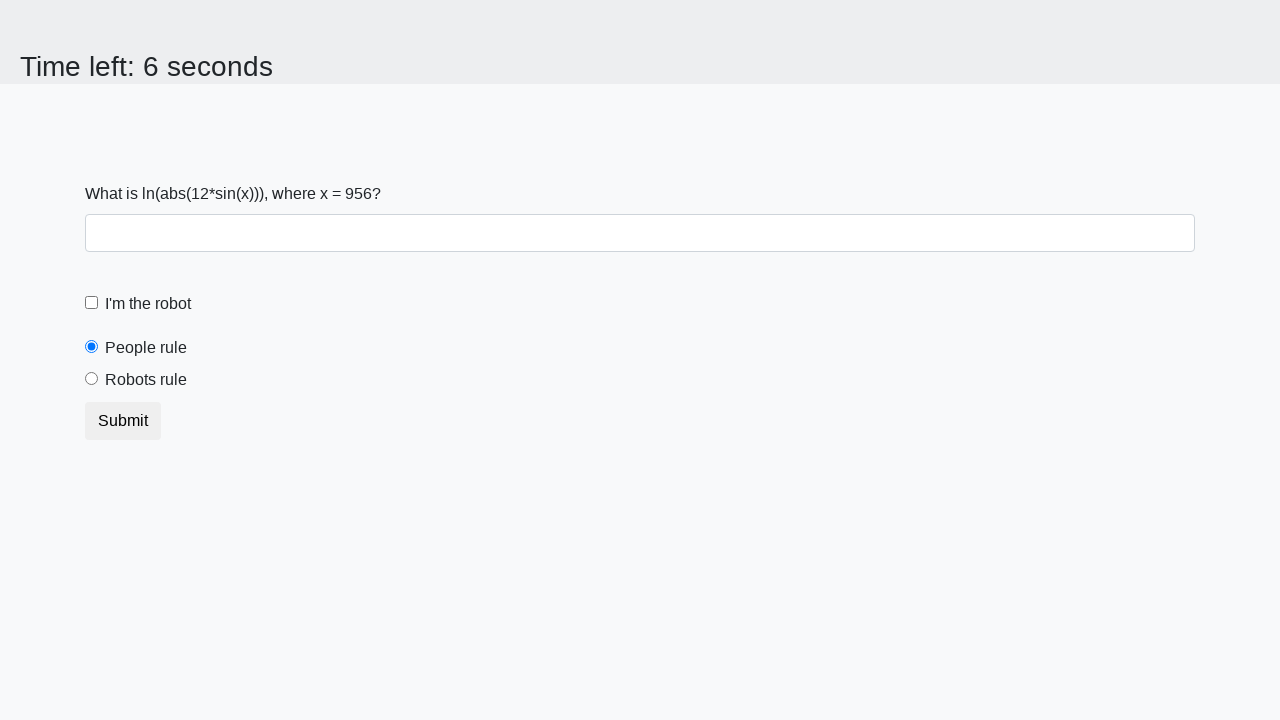

Filled the answer field with calculated value: 2.2825392509675235 on #answer
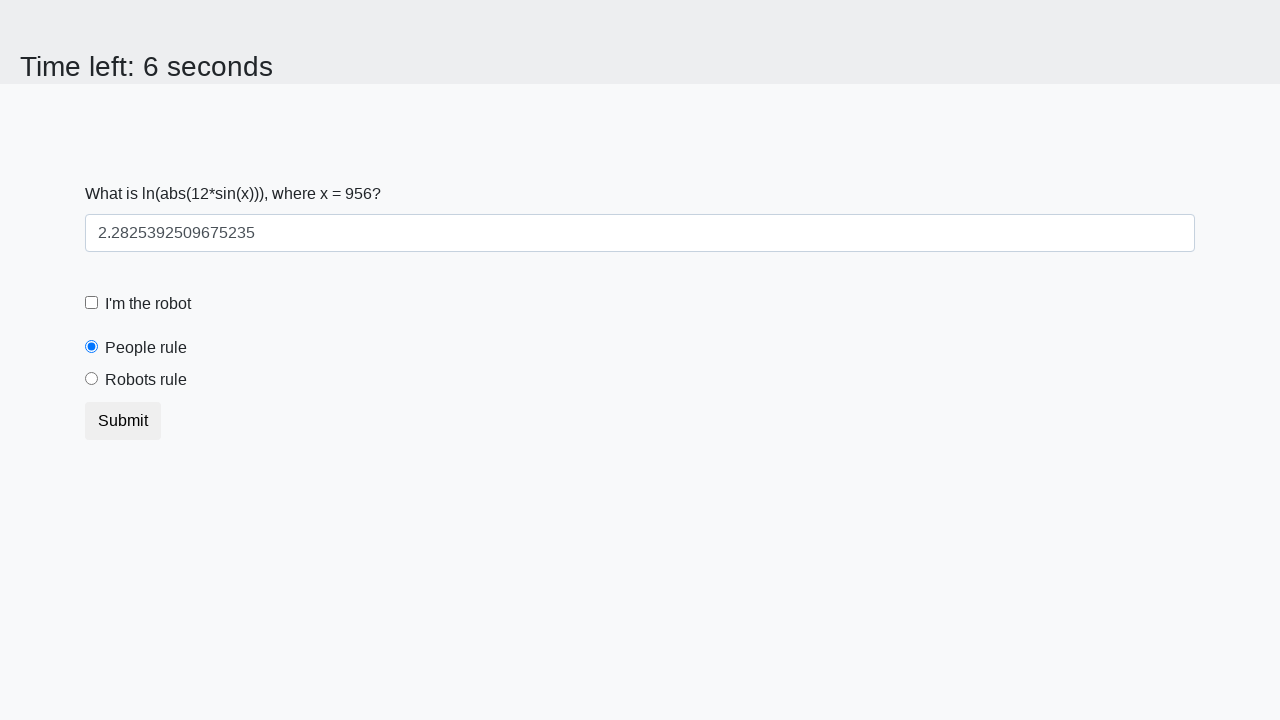

Clicked the robot checkbox at (92, 303) on #robotCheckbox
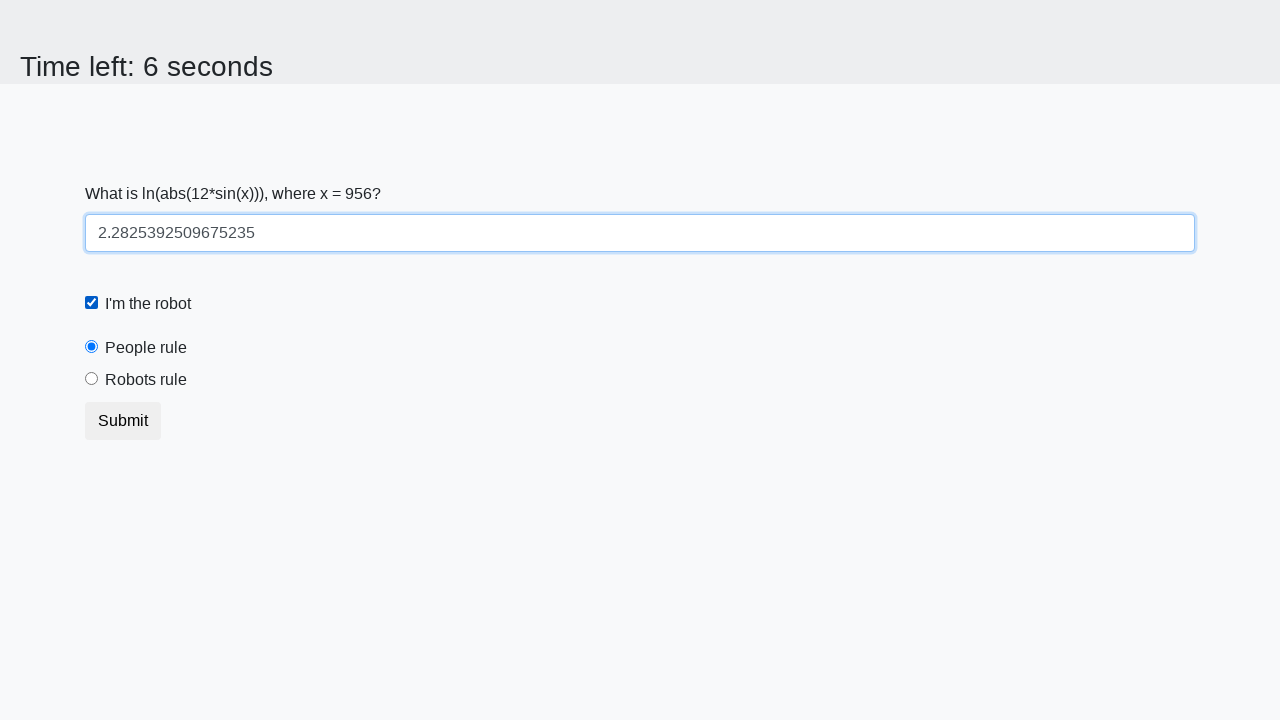

Clicked the robots rule checkbox at (92, 379) on #robotsRule
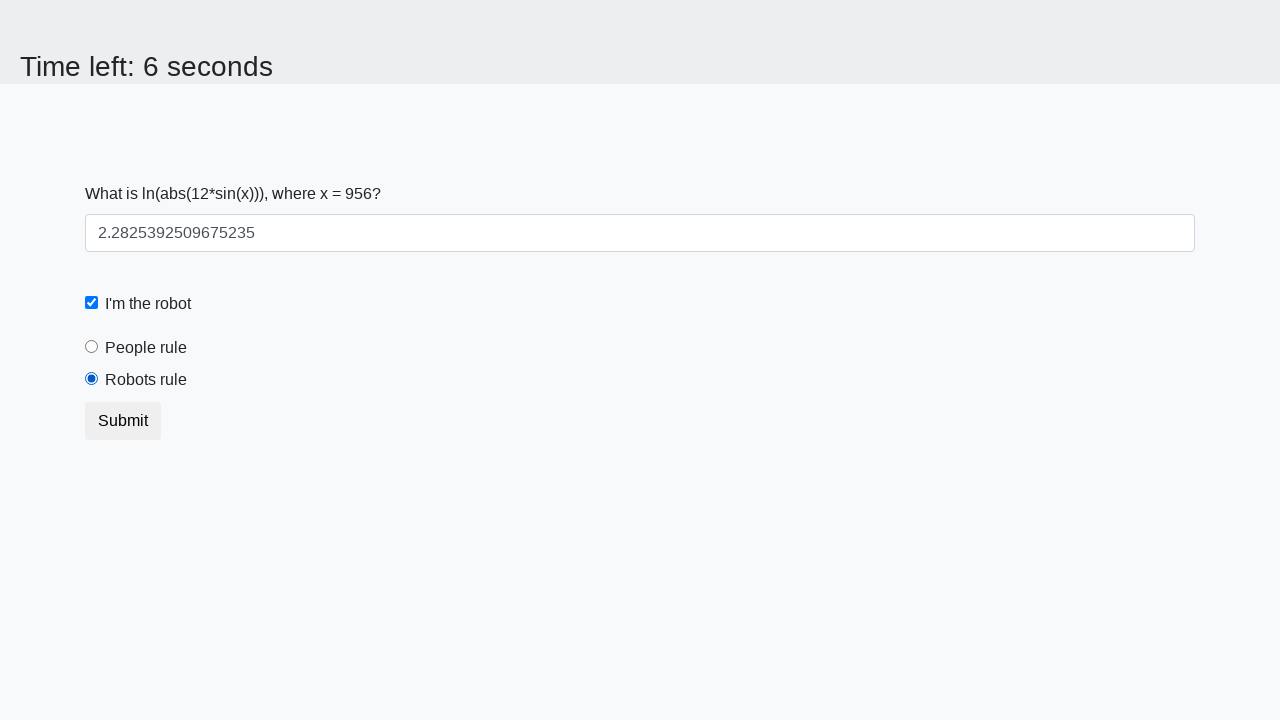

Submitted the form by clicking the submit button at (123, 421) on .btn.btn-default
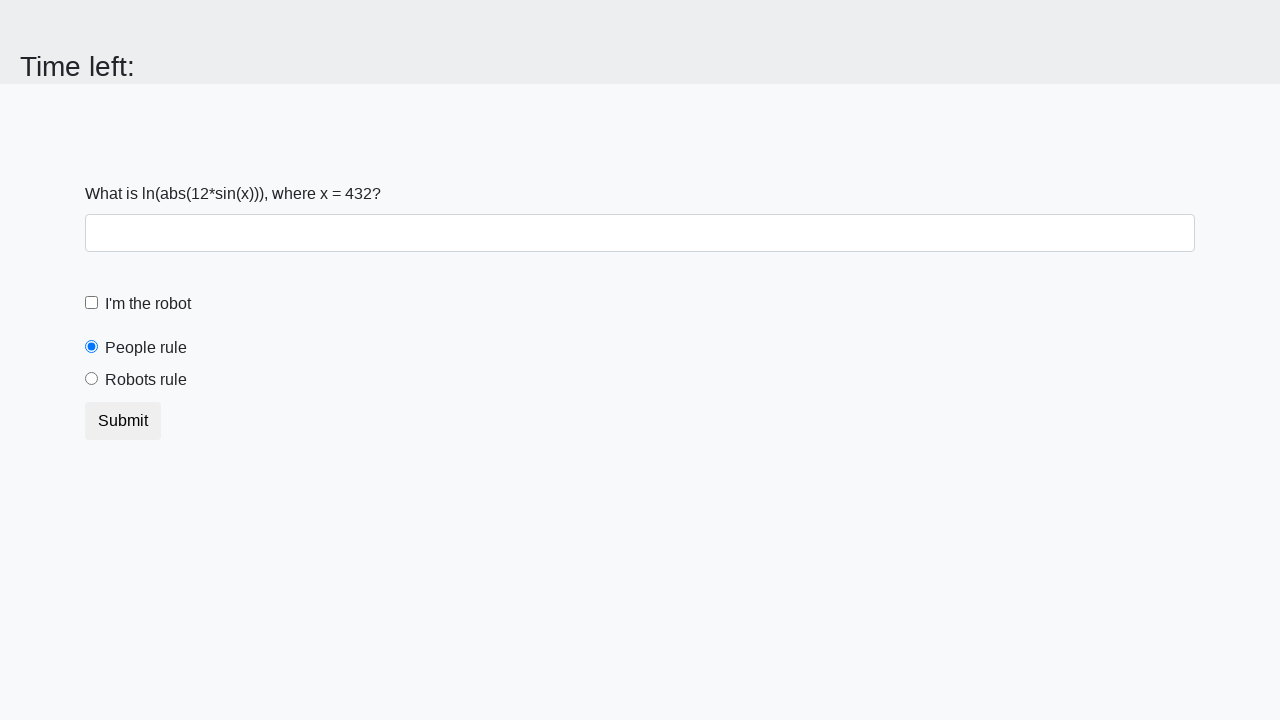

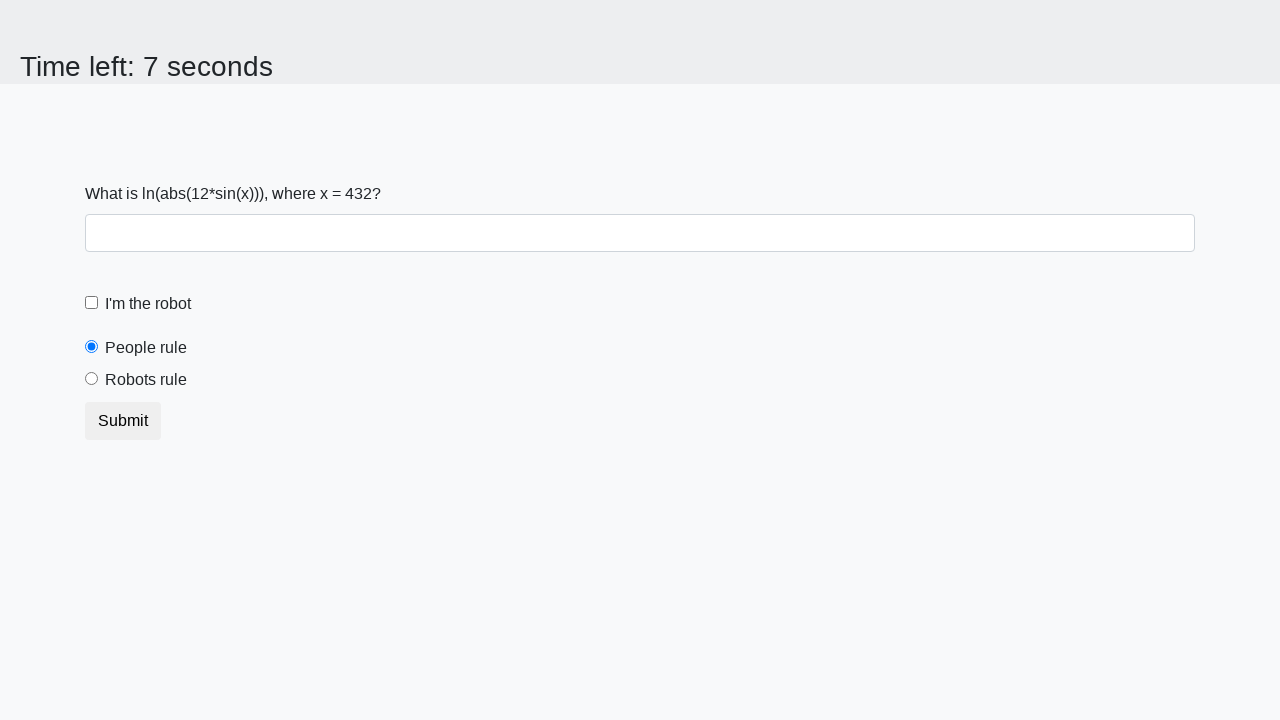